Tests marking individual todo items as complete by checking their checkboxes

Starting URL: https://demo.playwright.dev/todomvc

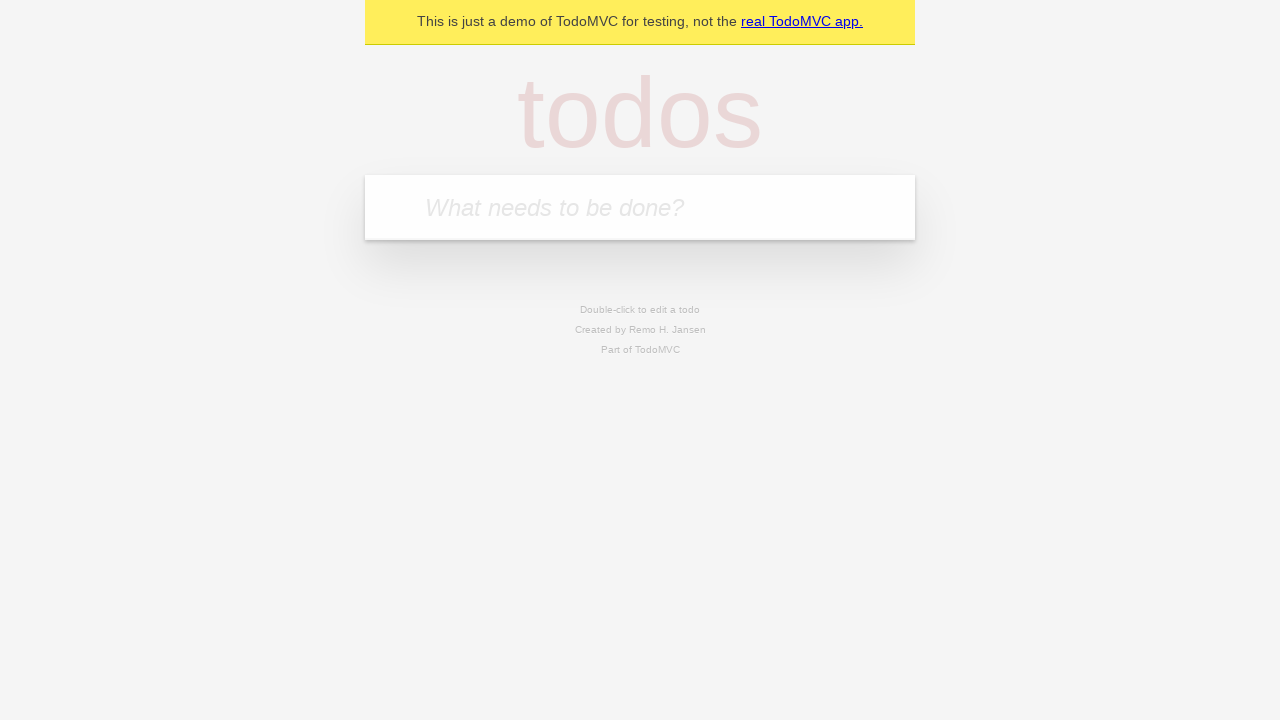

Filled todo input with 'buy some cheese' on internal:attr=[placeholder="What needs to be done?"i]
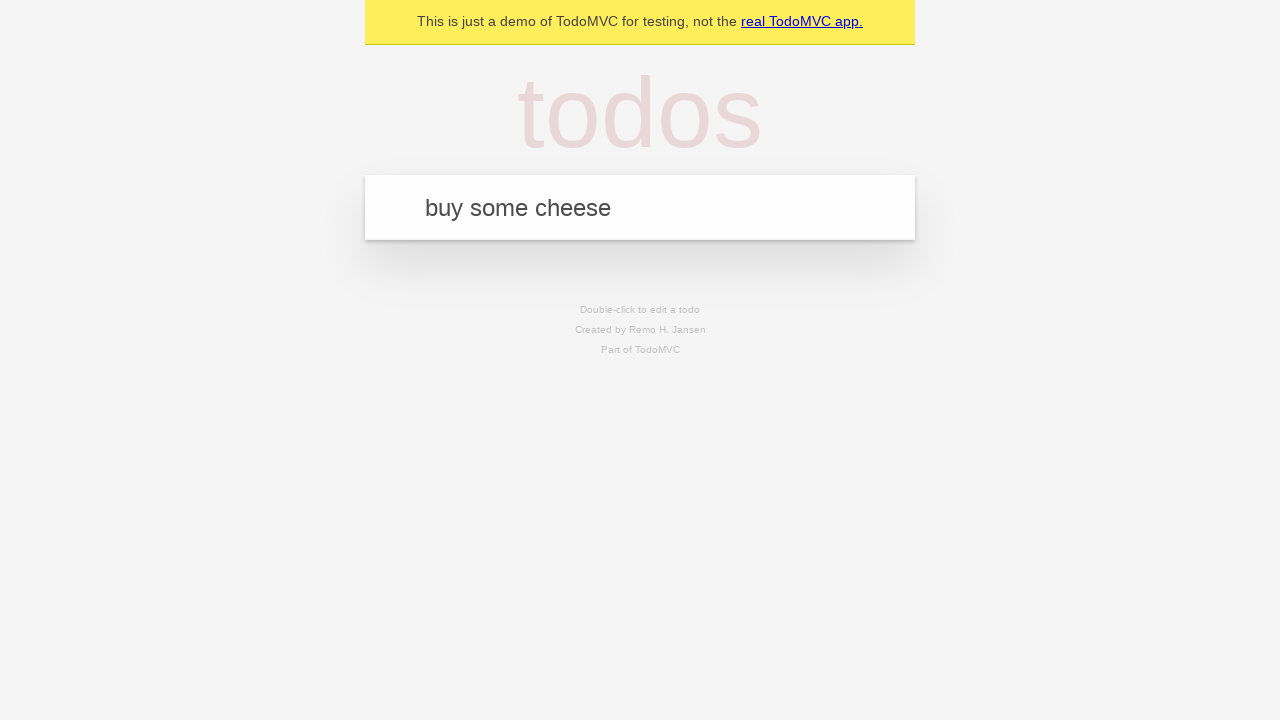

Pressed Enter to create first todo item on internal:attr=[placeholder="What needs to be done?"i]
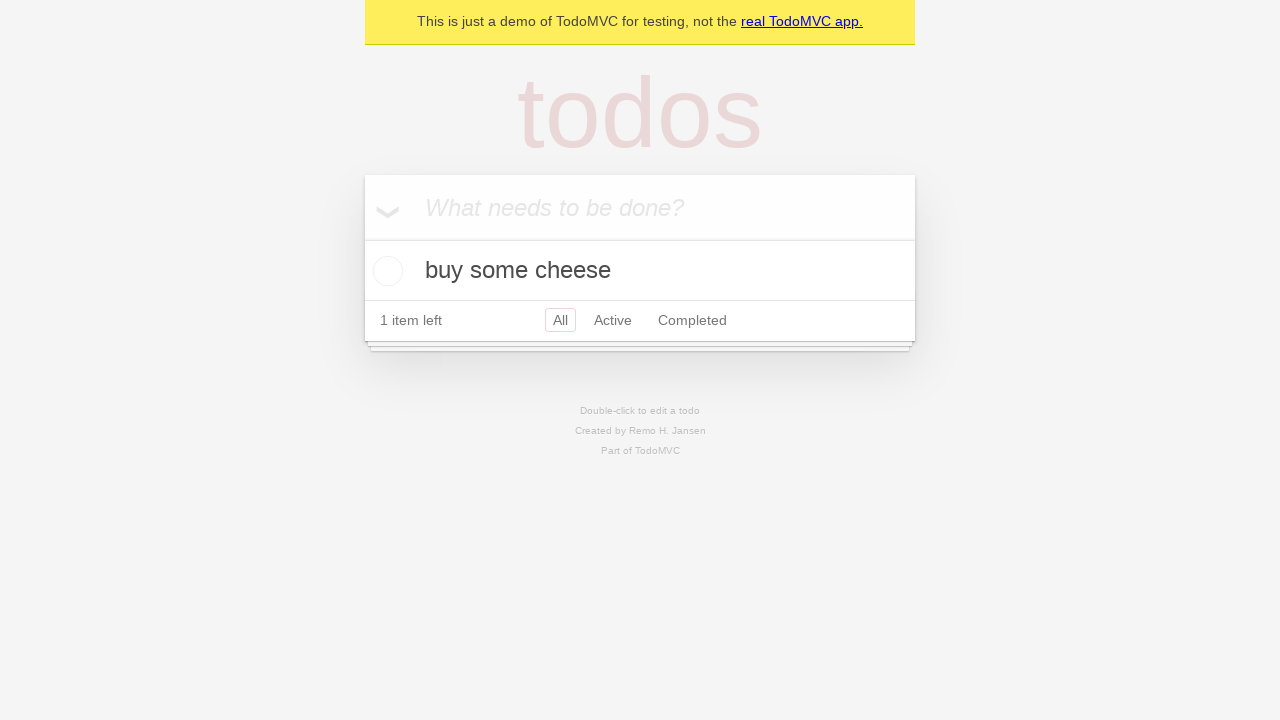

Filled todo input with 'feed the cat' on internal:attr=[placeholder="What needs to be done?"i]
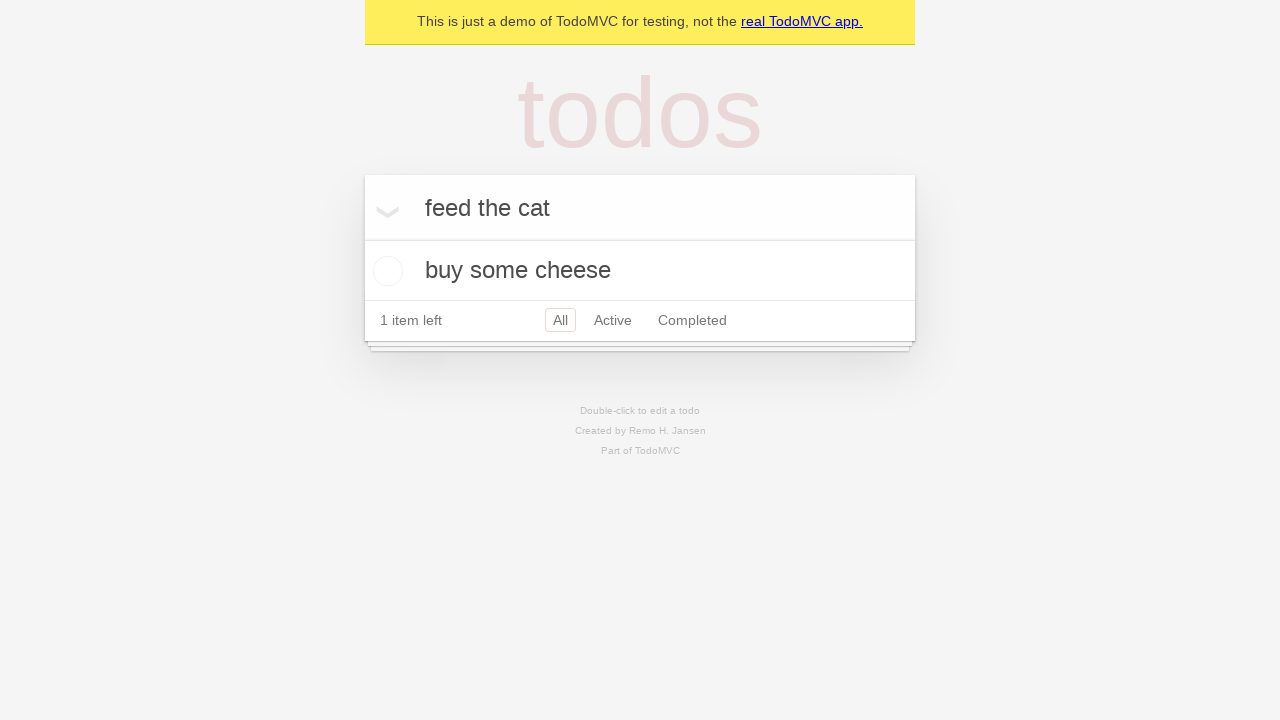

Pressed Enter to create second todo item on internal:attr=[placeholder="What needs to be done?"i]
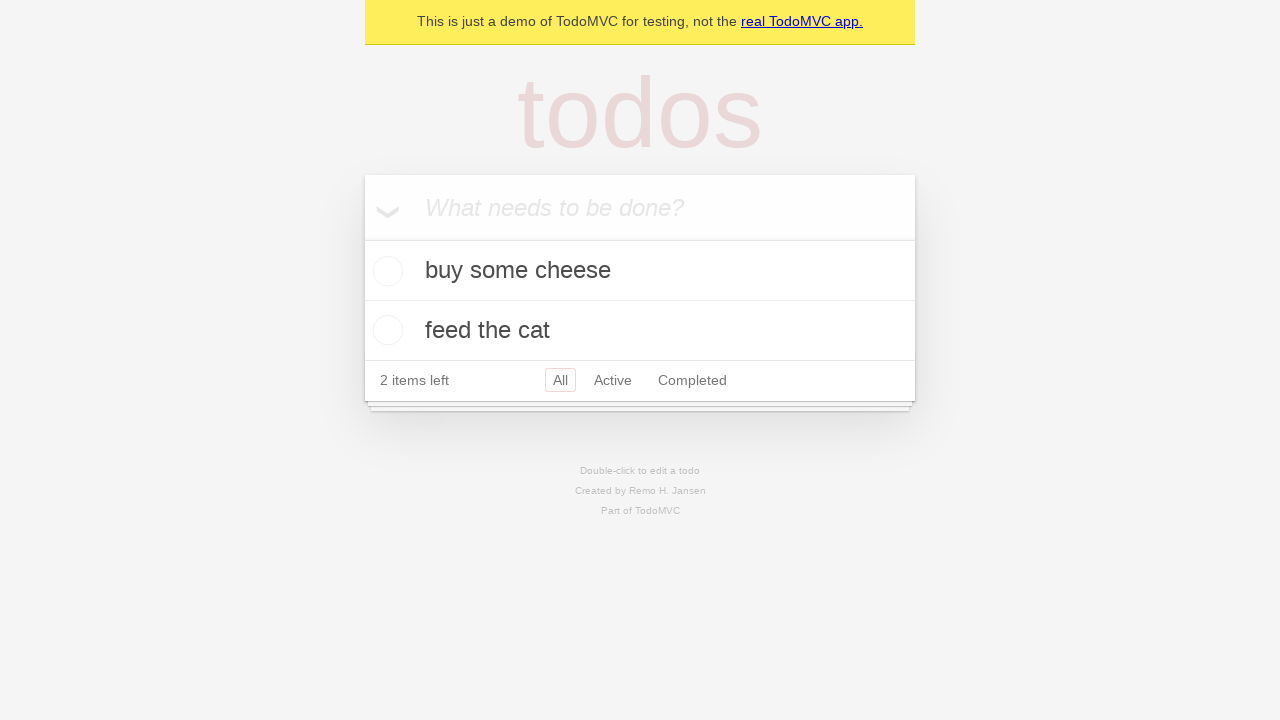

Waited for todo items to be created and visible
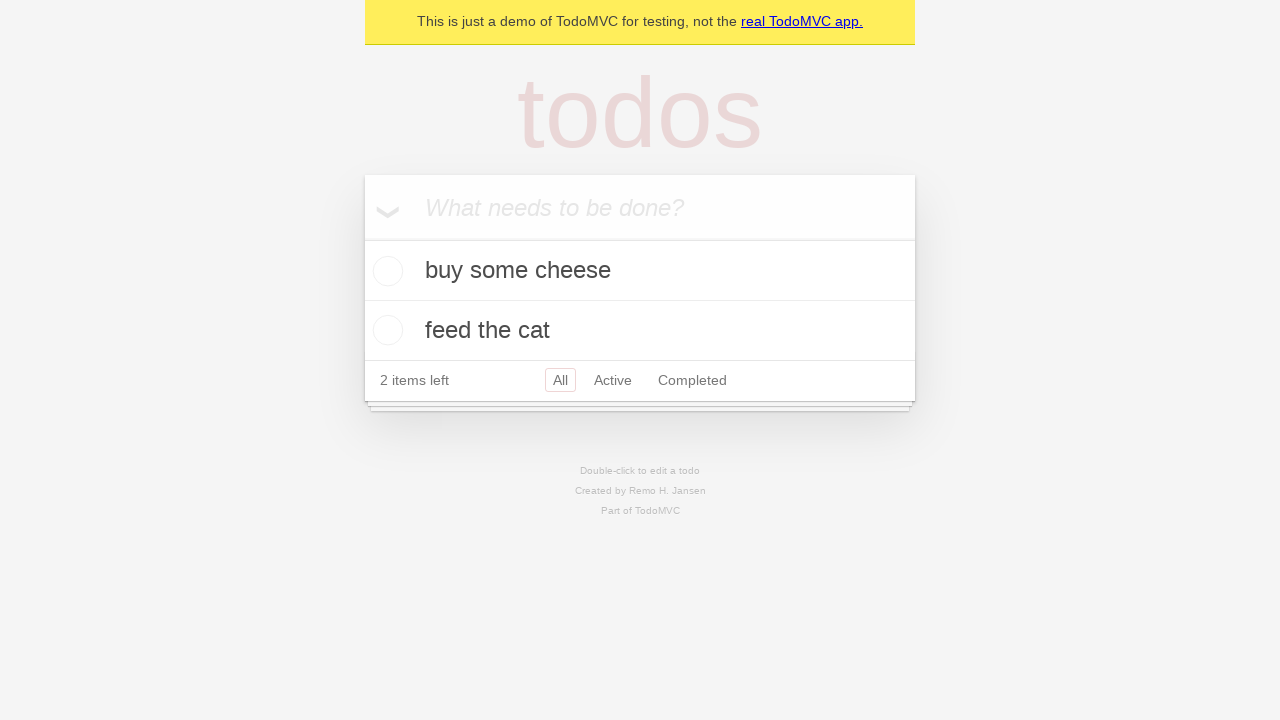

Marked first todo item 'buy some cheese' as complete at (385, 271) on internal:testid=[data-testid="todo-item"s] >> nth=0 >> internal:role=checkbox
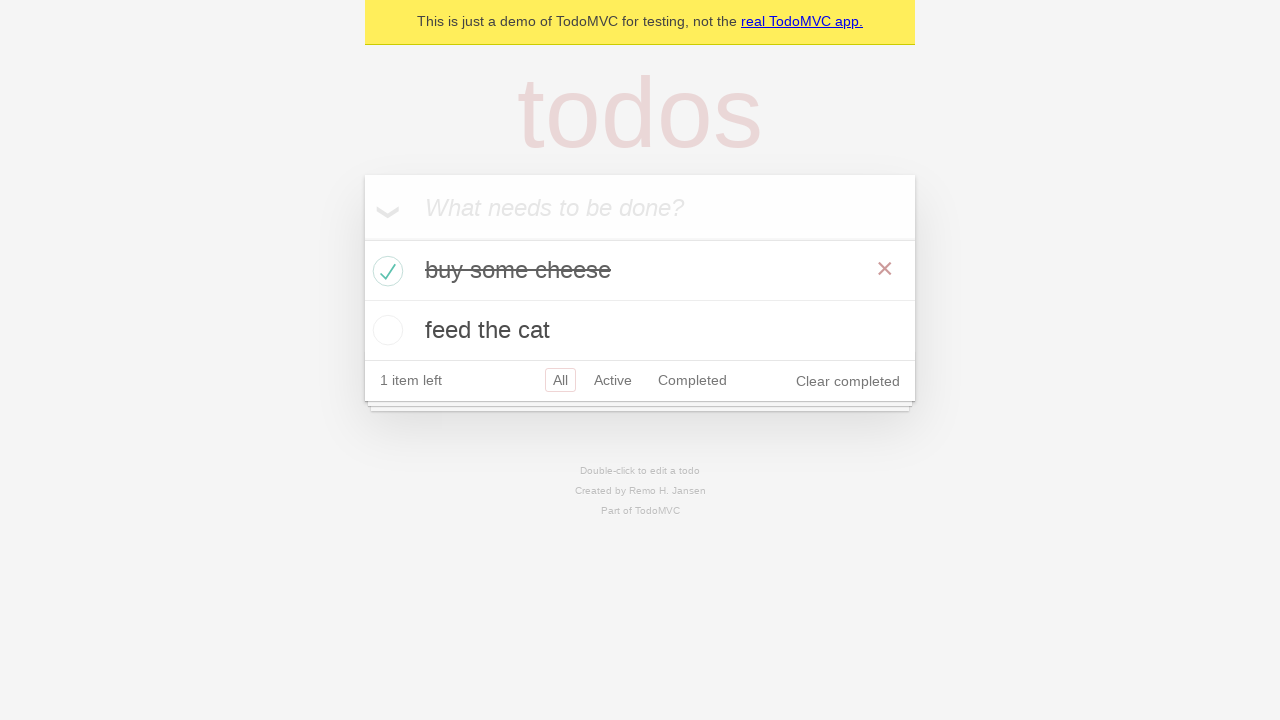

Marked second todo item 'feed the cat' as complete at (385, 330) on internal:testid=[data-testid="todo-item"s] >> nth=1 >> internal:role=checkbox
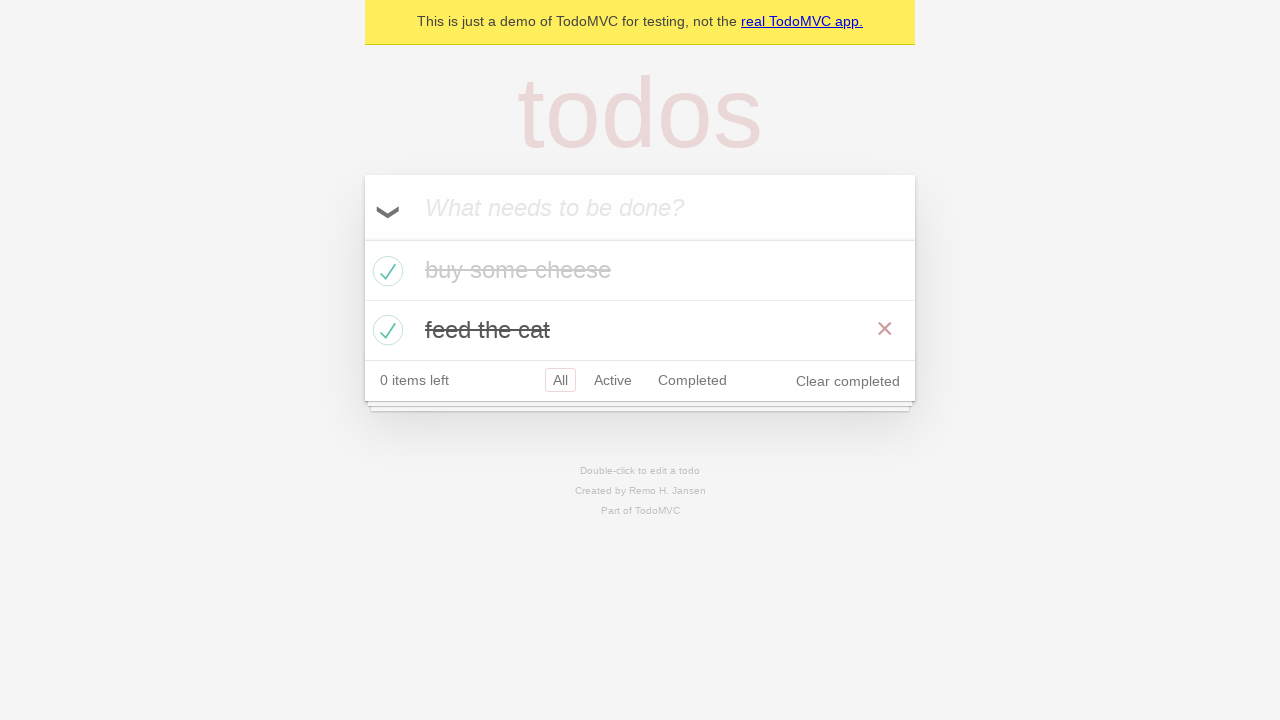

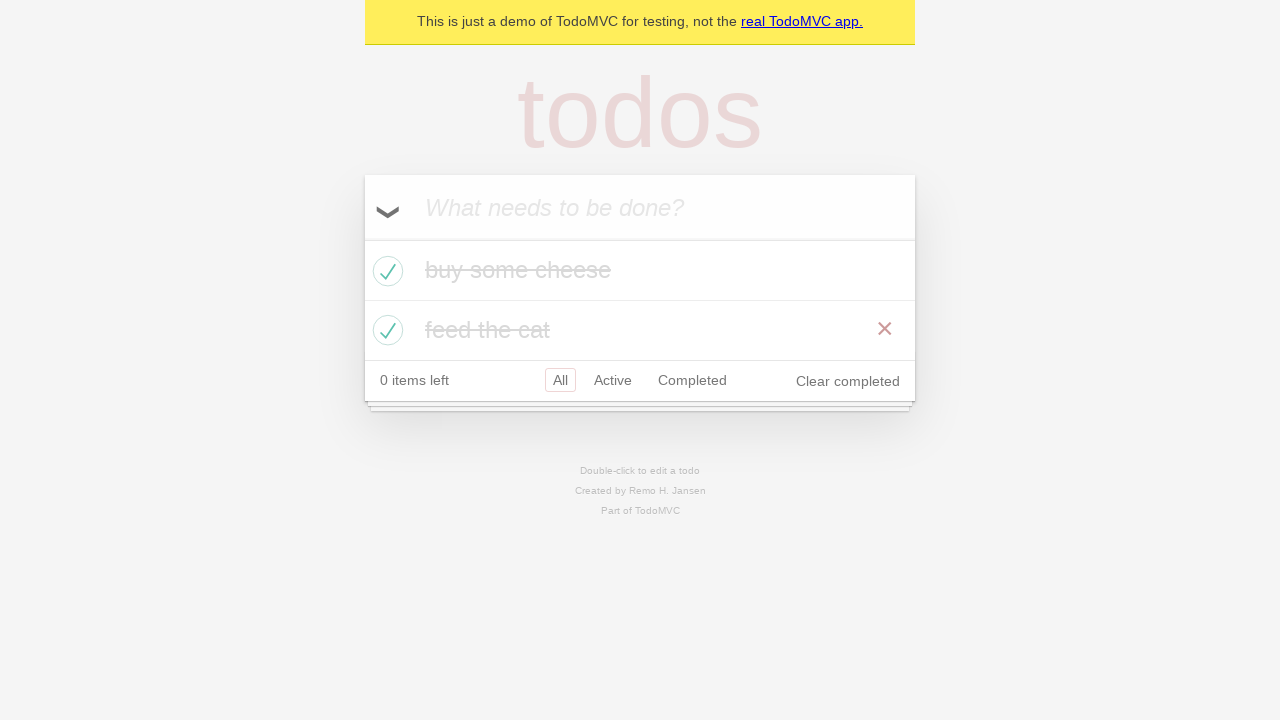